Tests JavaScript prompt dialog by clicking the prompt button, entering text, and accepting the prompt

Starting URL: https://the-internet.herokuapp.com/javascript_alerts

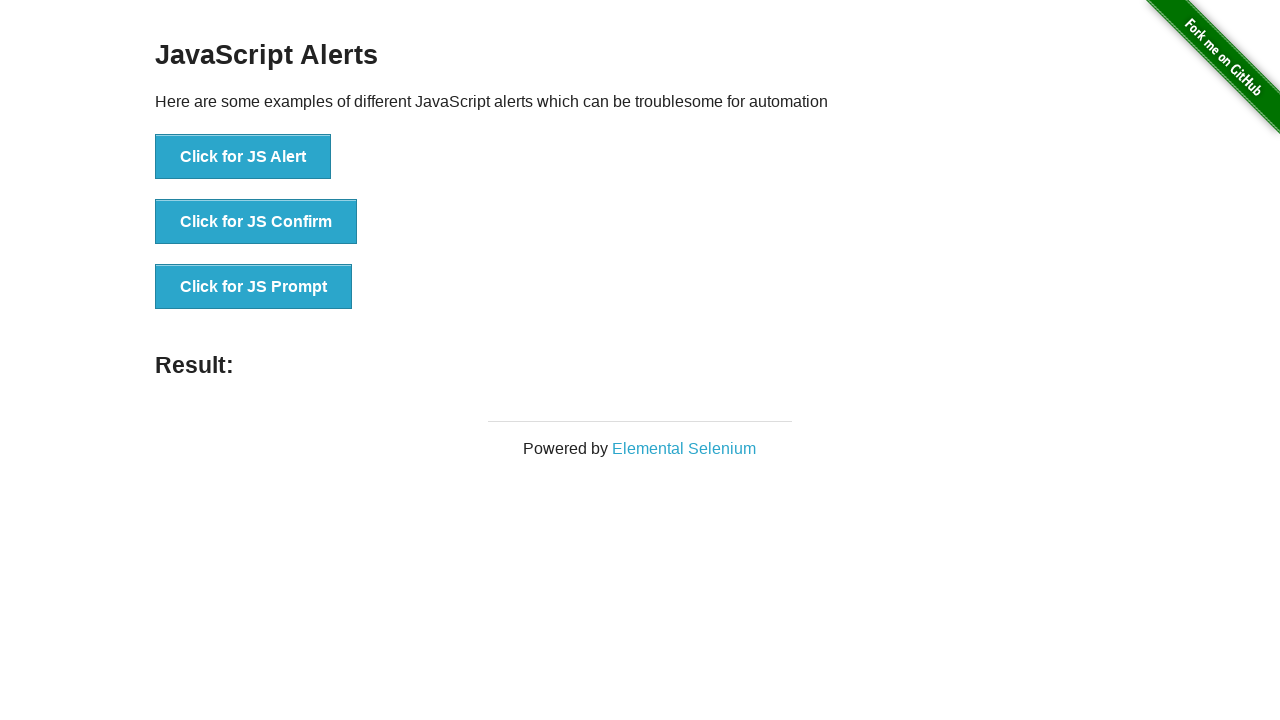

Set up dialog handler to accept prompt with text 'Merhaba TestNG'
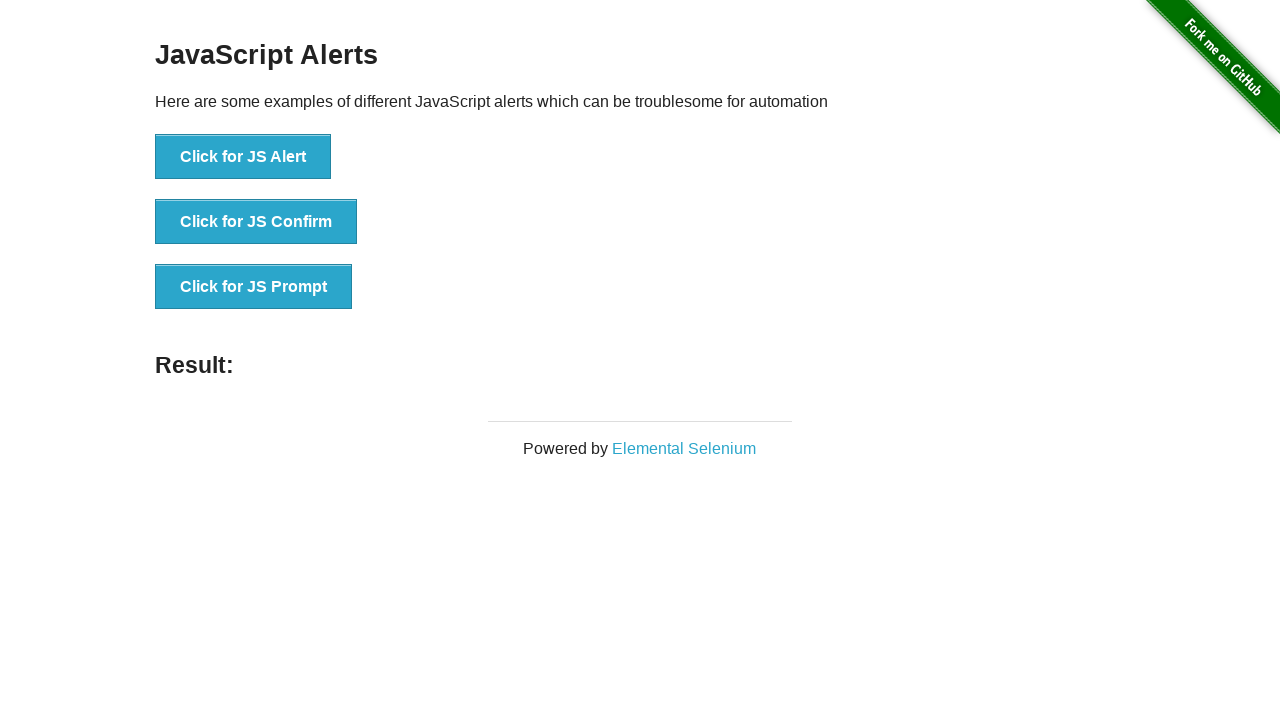

Clicked JavaScript prompt button at (254, 287) on xpath=//button[@onclick='jsPrompt()']
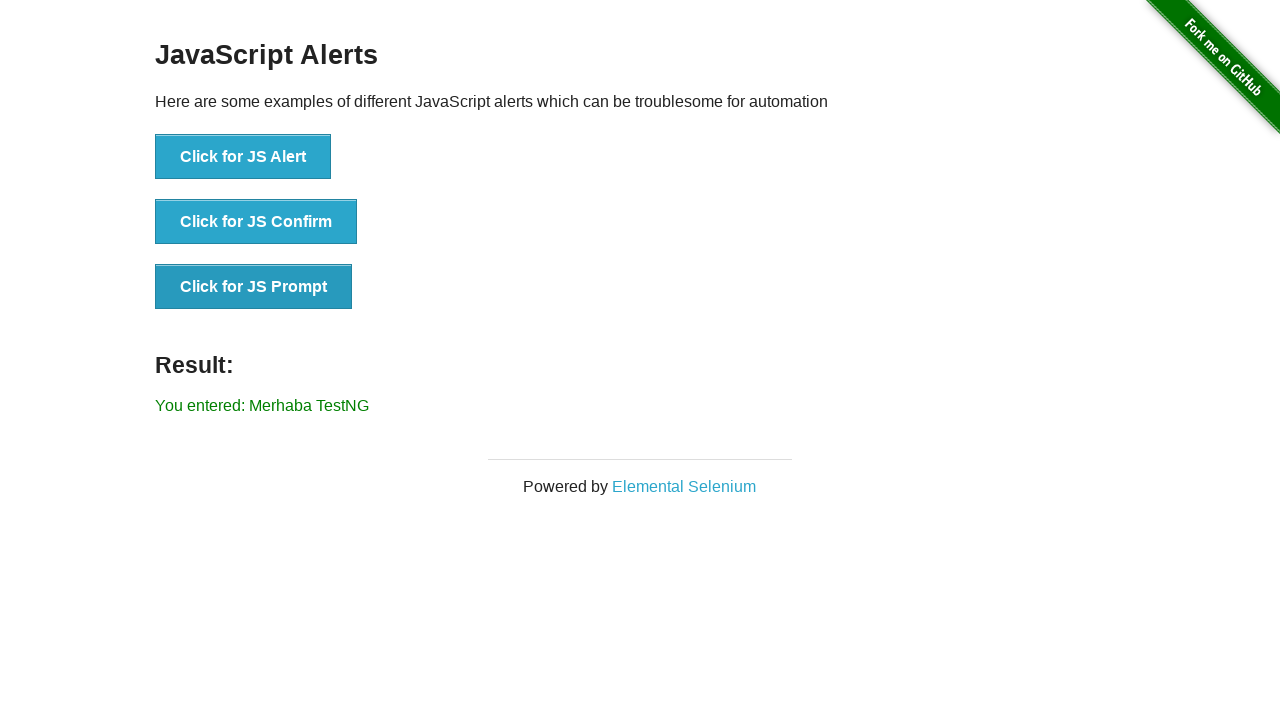

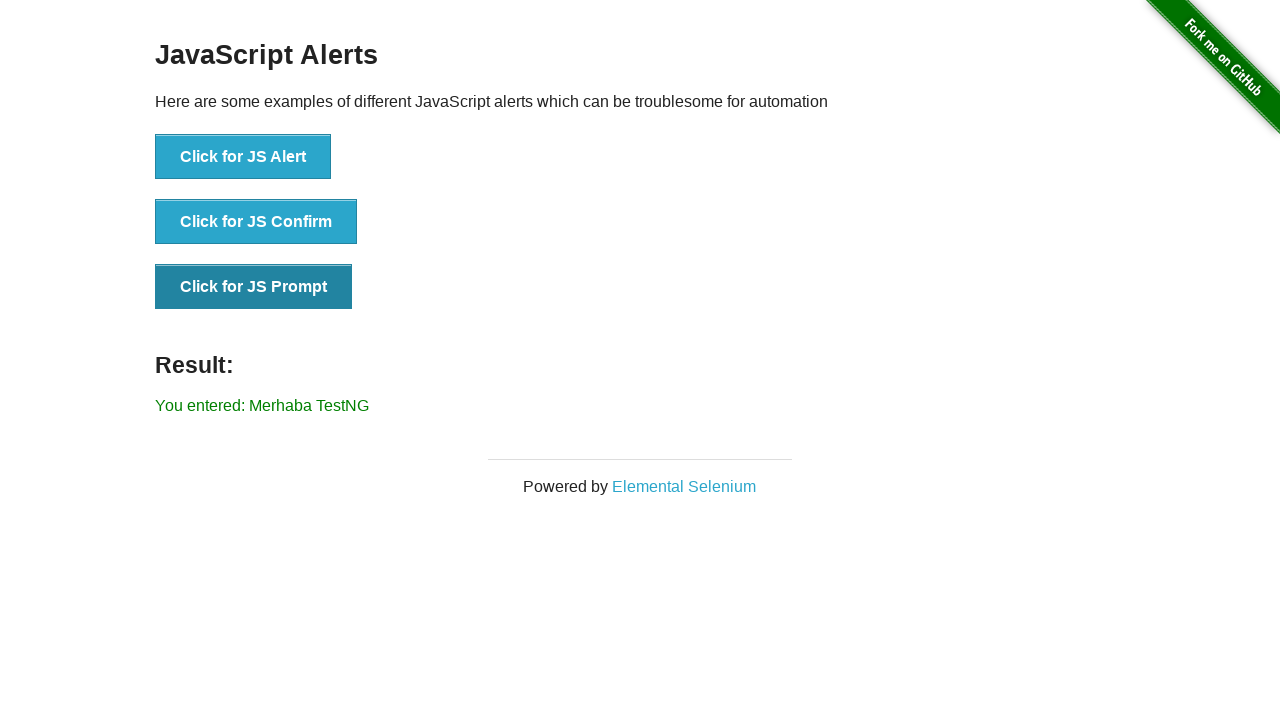